Navigates to the DemoQA links page and verifies that link elements are present on the page

Starting URL: https://demoqa.com/links

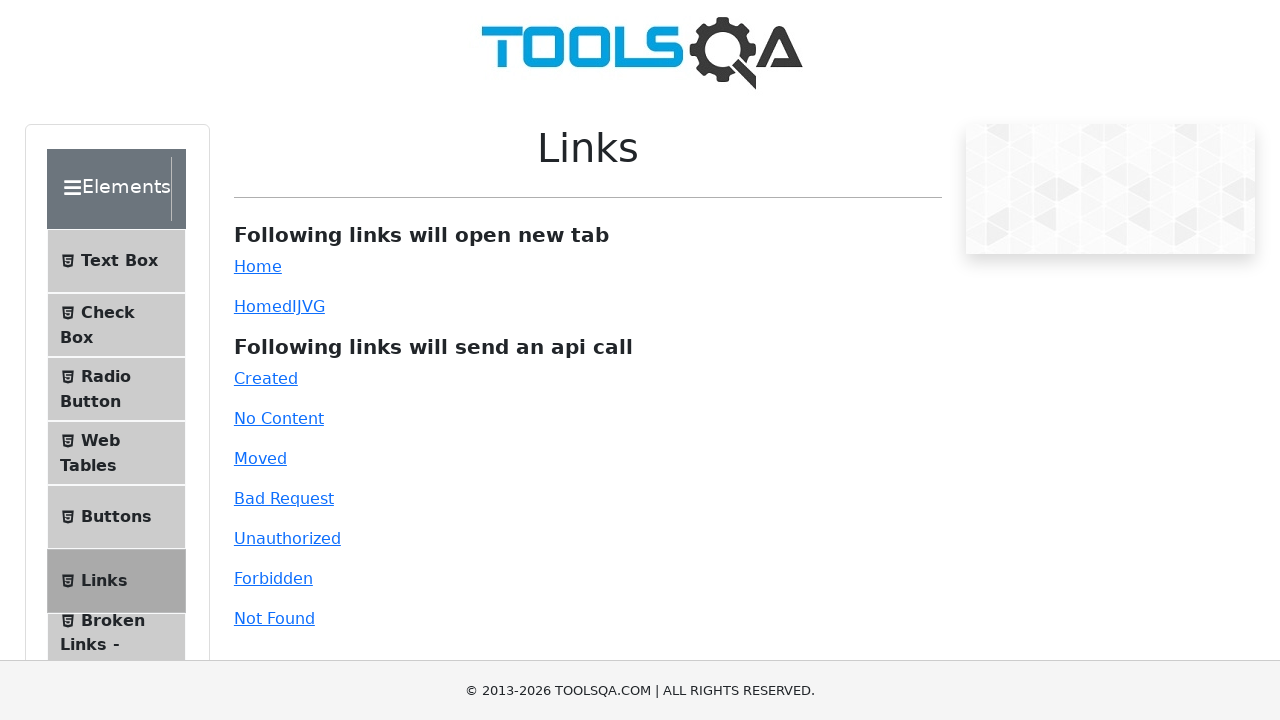

Navigated to DemoQA links page
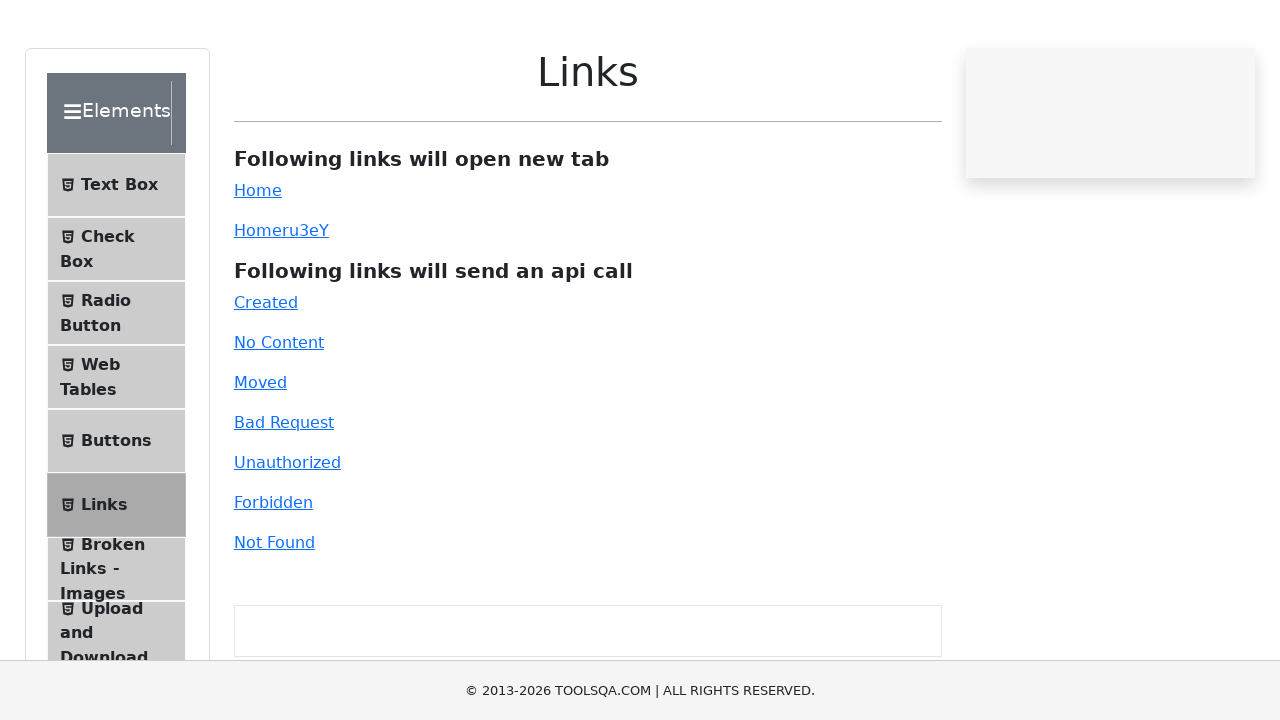

Waited for link elements to load
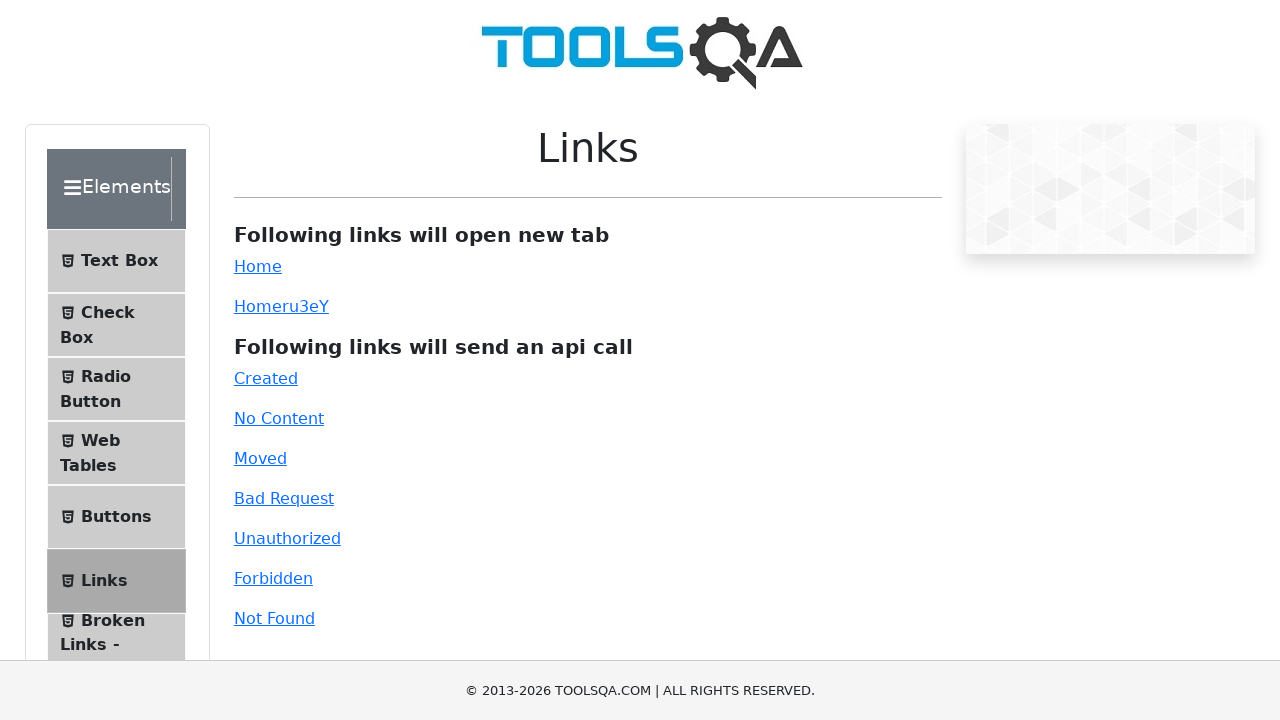

Located all link elements on the page
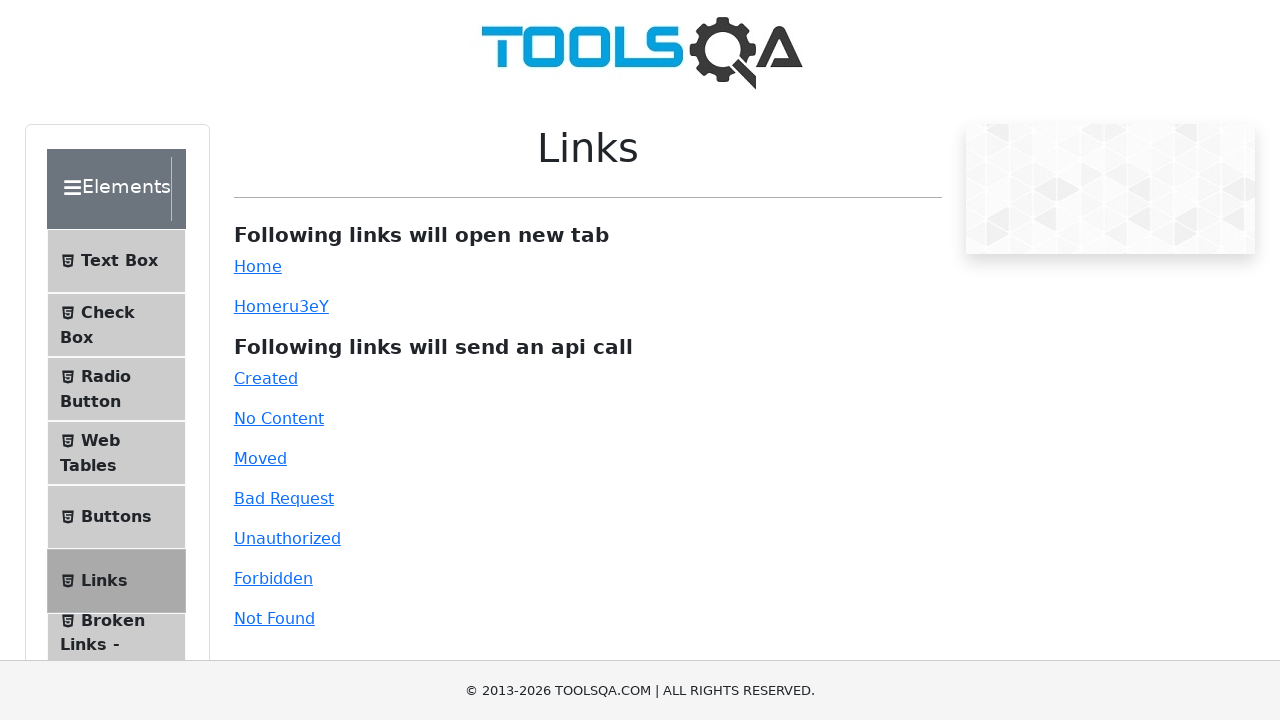

Verified that 43 link elements are present on the page
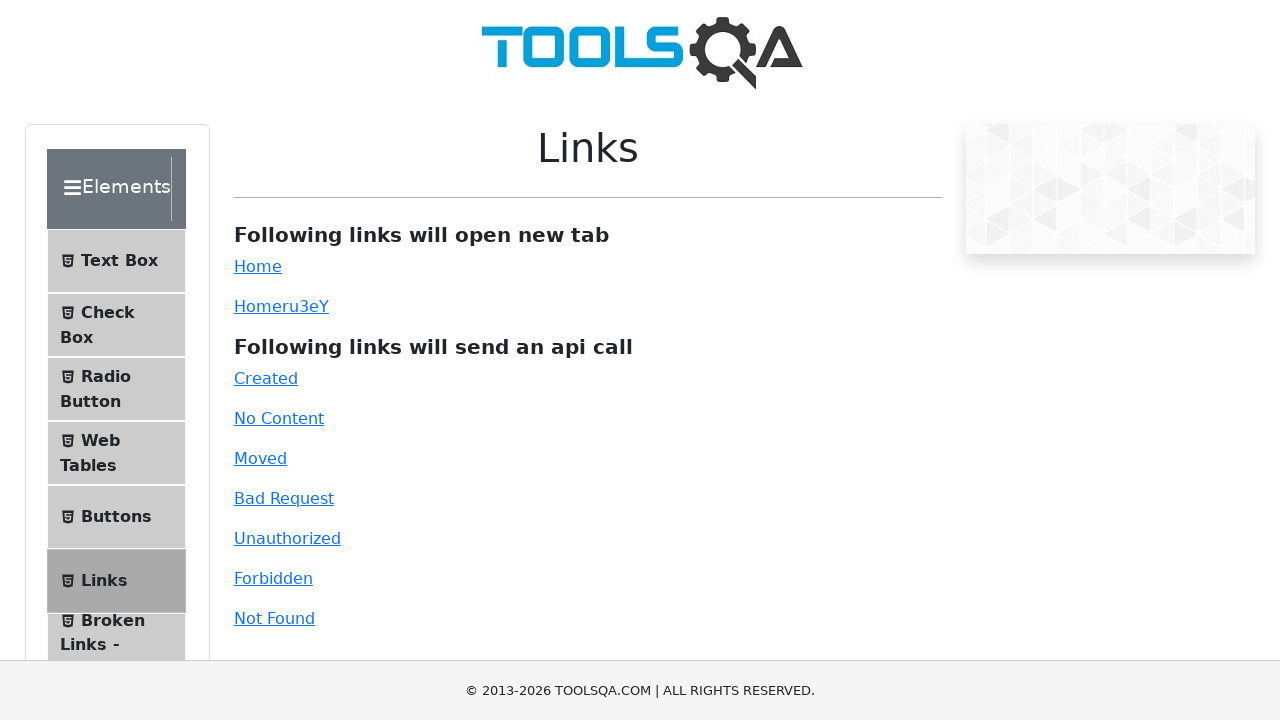

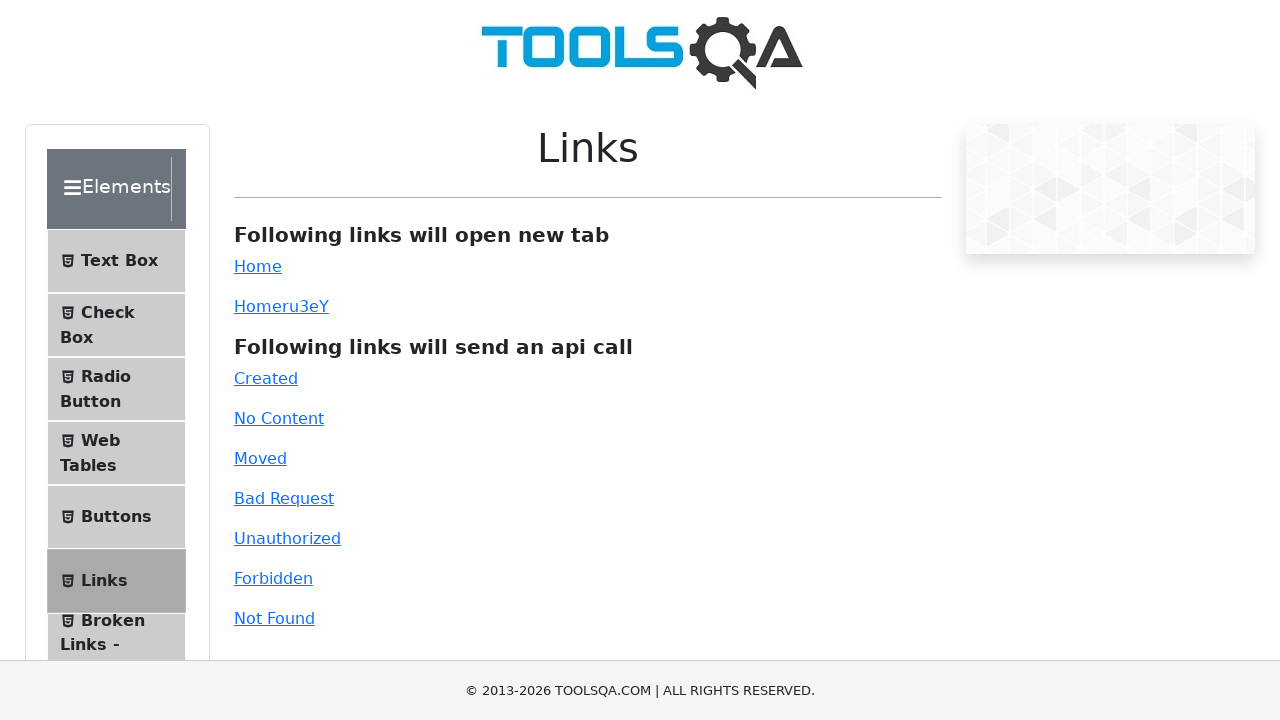